Simple test that navigates to the OrangeHRM demo login page and verifies the page loads successfully.

Starting URL: https://opensource-demo.orangehrmlive.com/web/index.php/auth/login

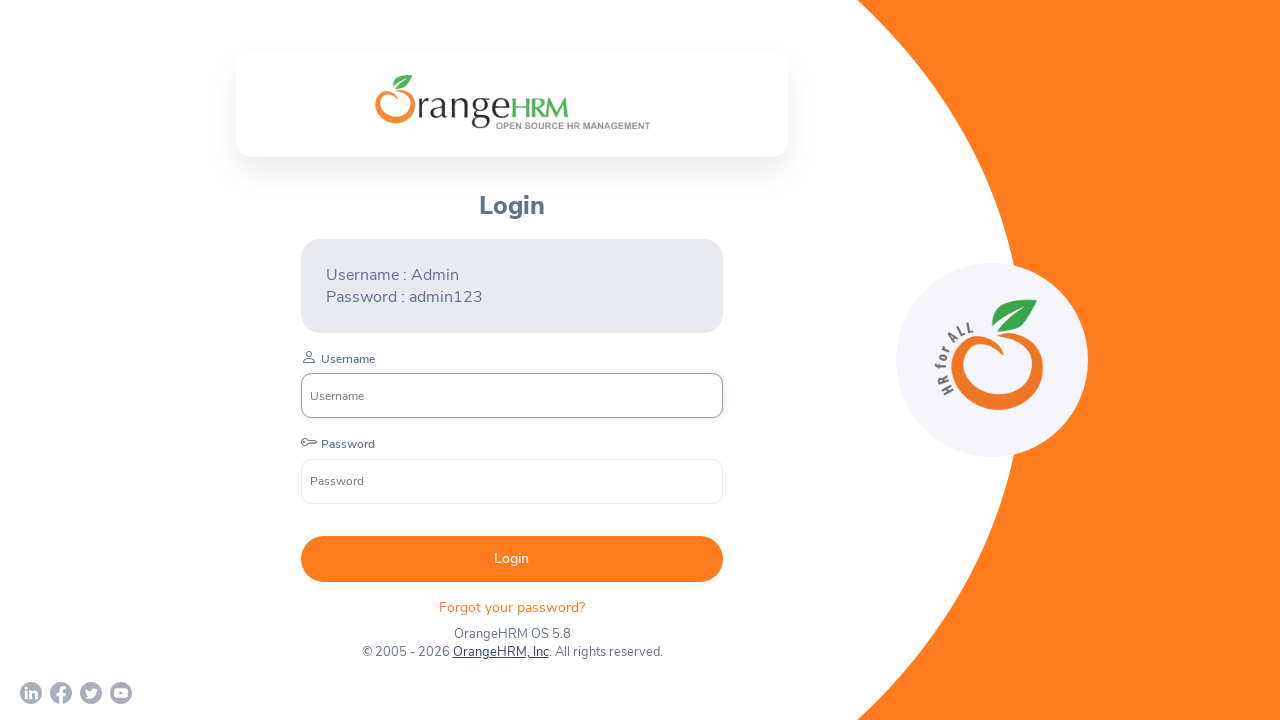

Waited for DOM content to load on OrangeHRM login page
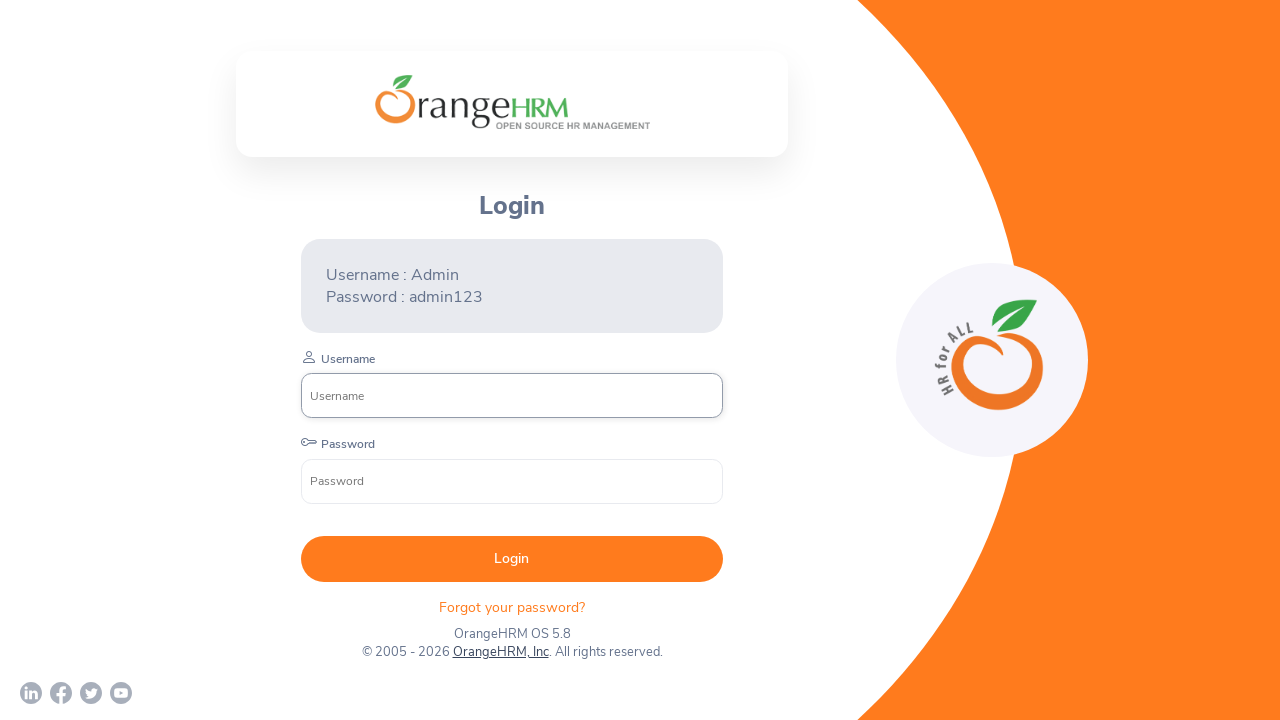

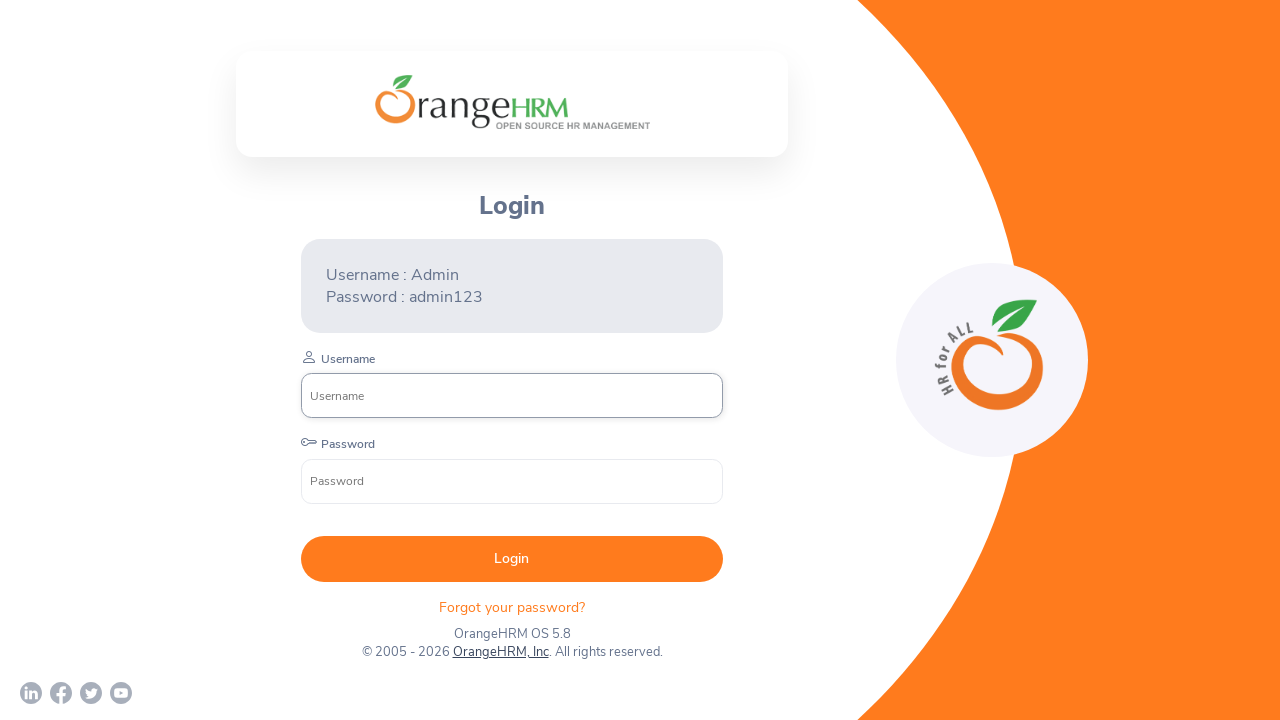